Tests a page with a loader by waiting for a button to become visible and clicking it

Starting URL: https://automationtesting.co.uk/loader.html

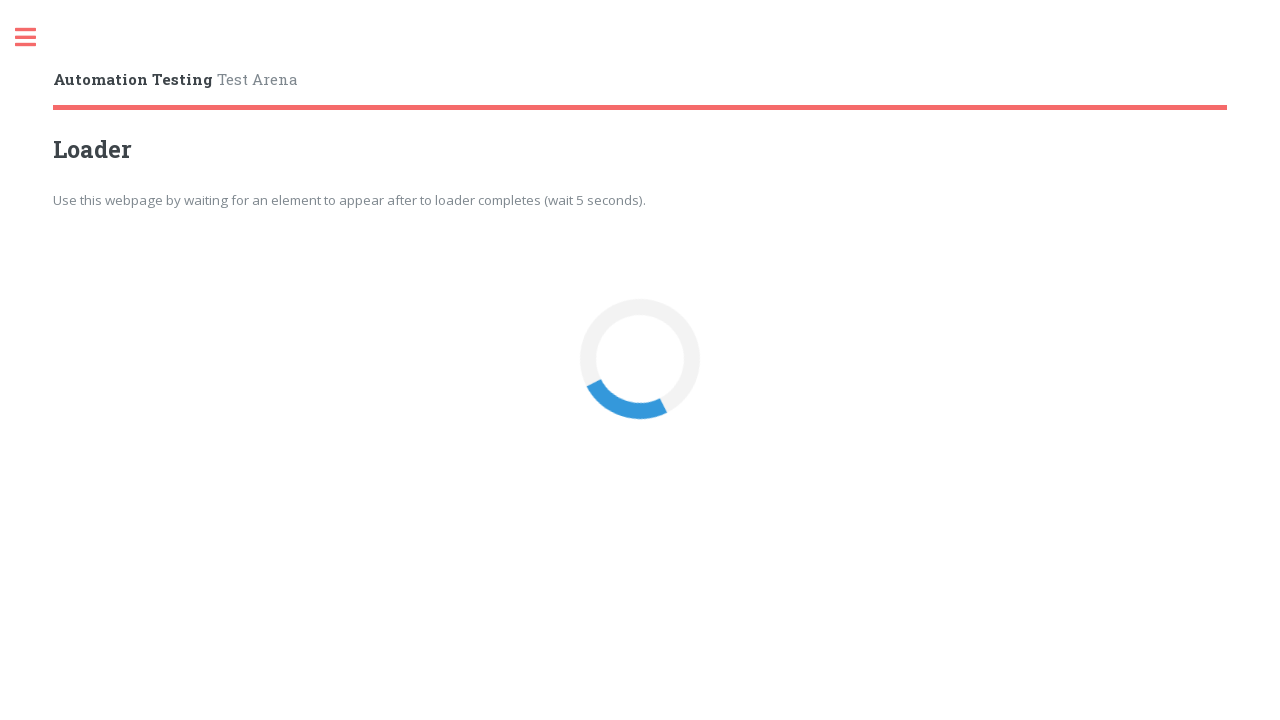

Waited for loader button to become visible
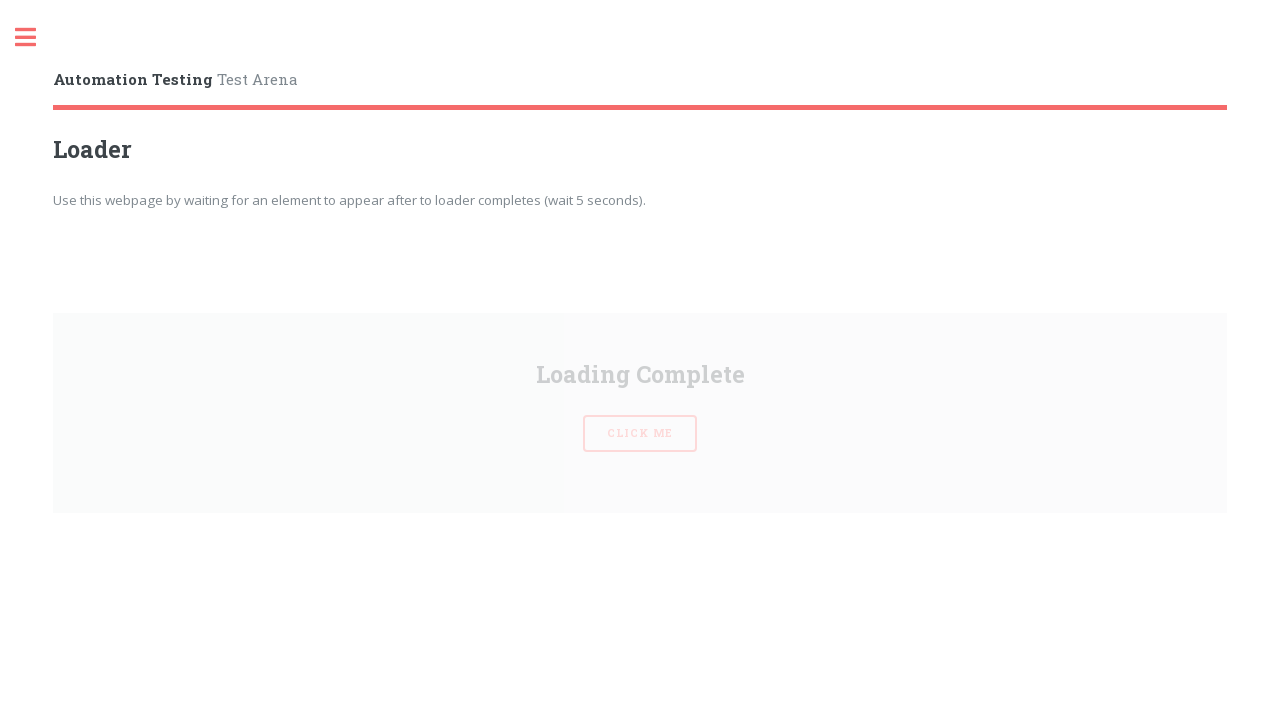

Clicked the loader button at (640, 360) on button#loaderBtn
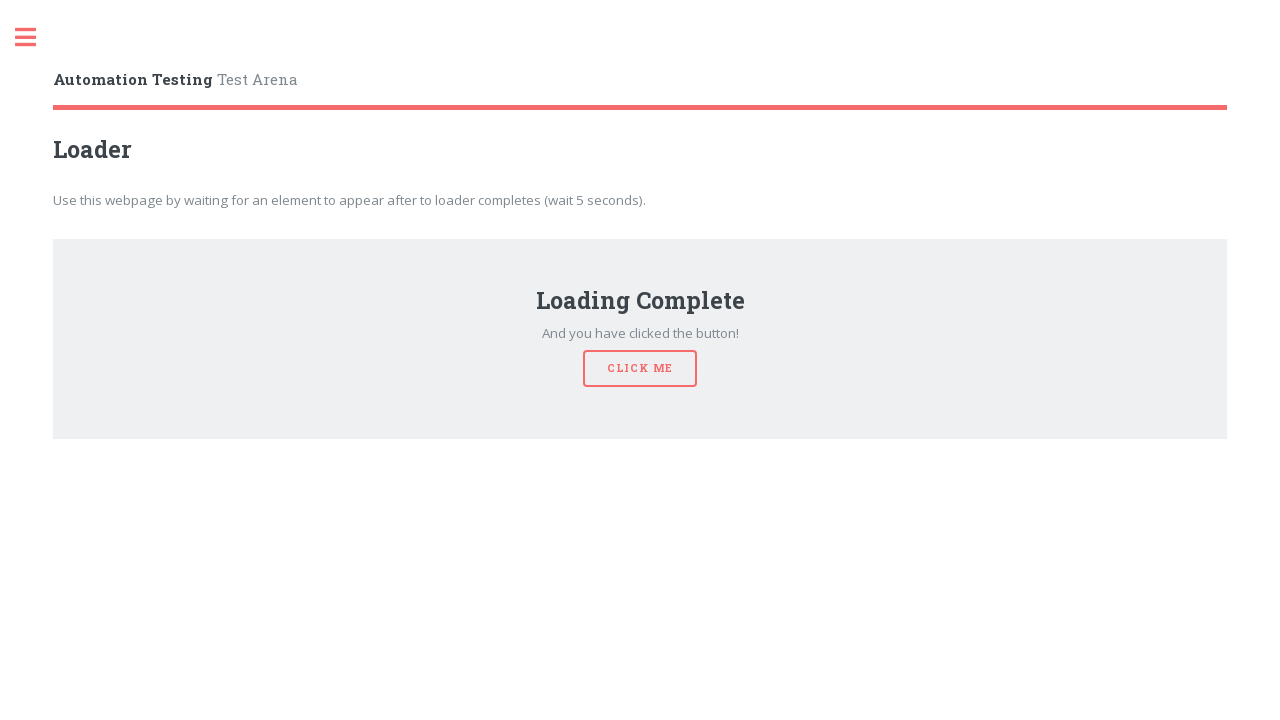

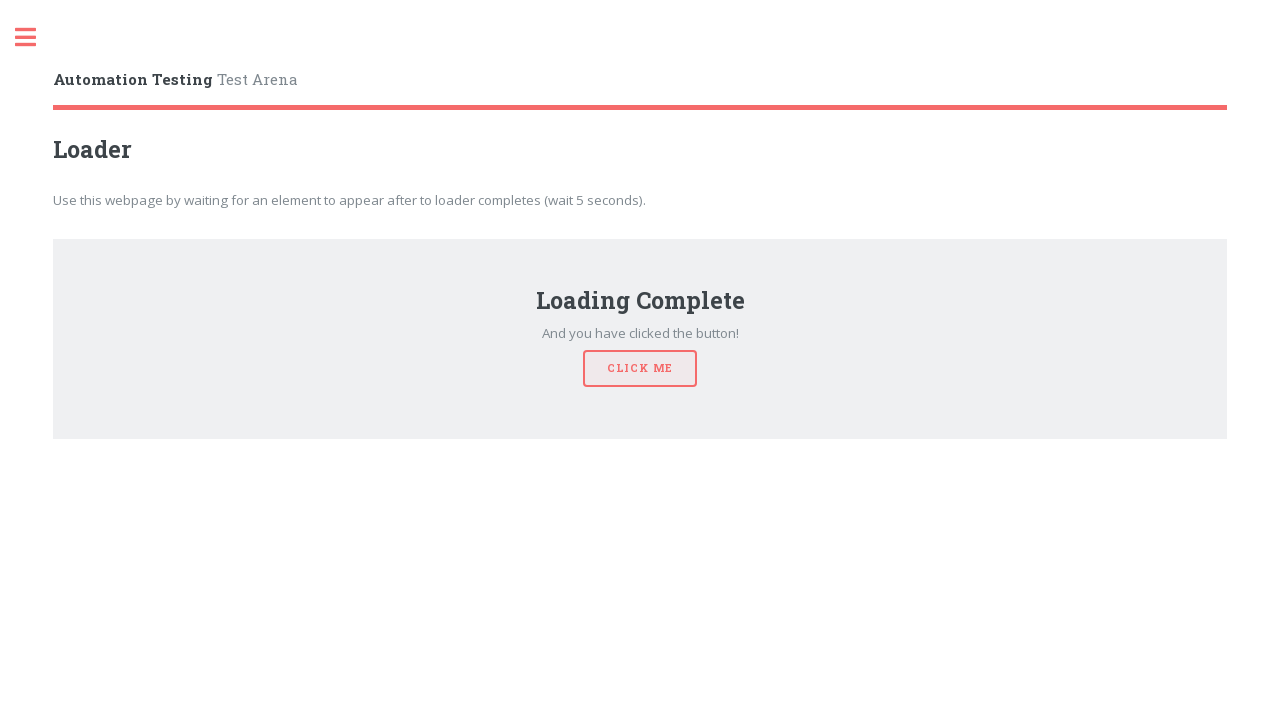